Tests a practice form by filling in various fields including name, email, gender, mobile, date of birth, subjects, checkbox, and address, then submitting the form.

Starting URL: https://www.tutorialspoint.com/selenium/practice/slider.php

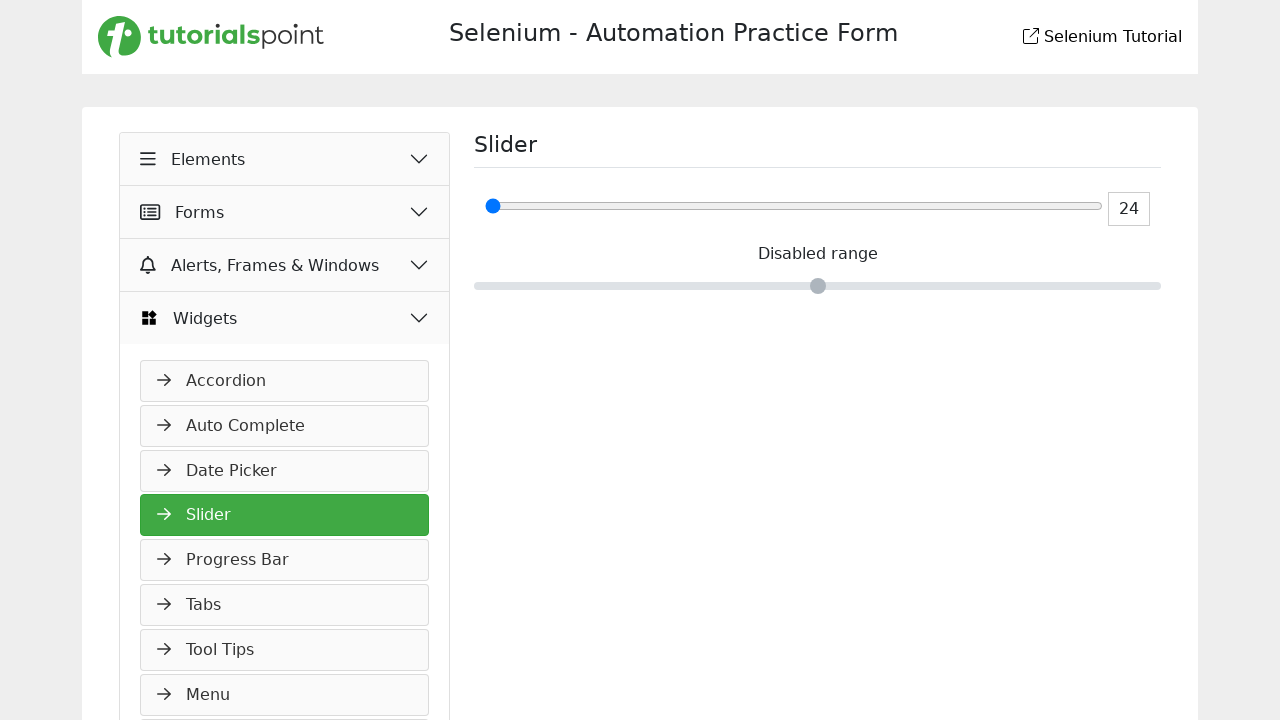

Clicked on Forms button at (285, 212) on xpath=//button[normalize-space()='Forms']
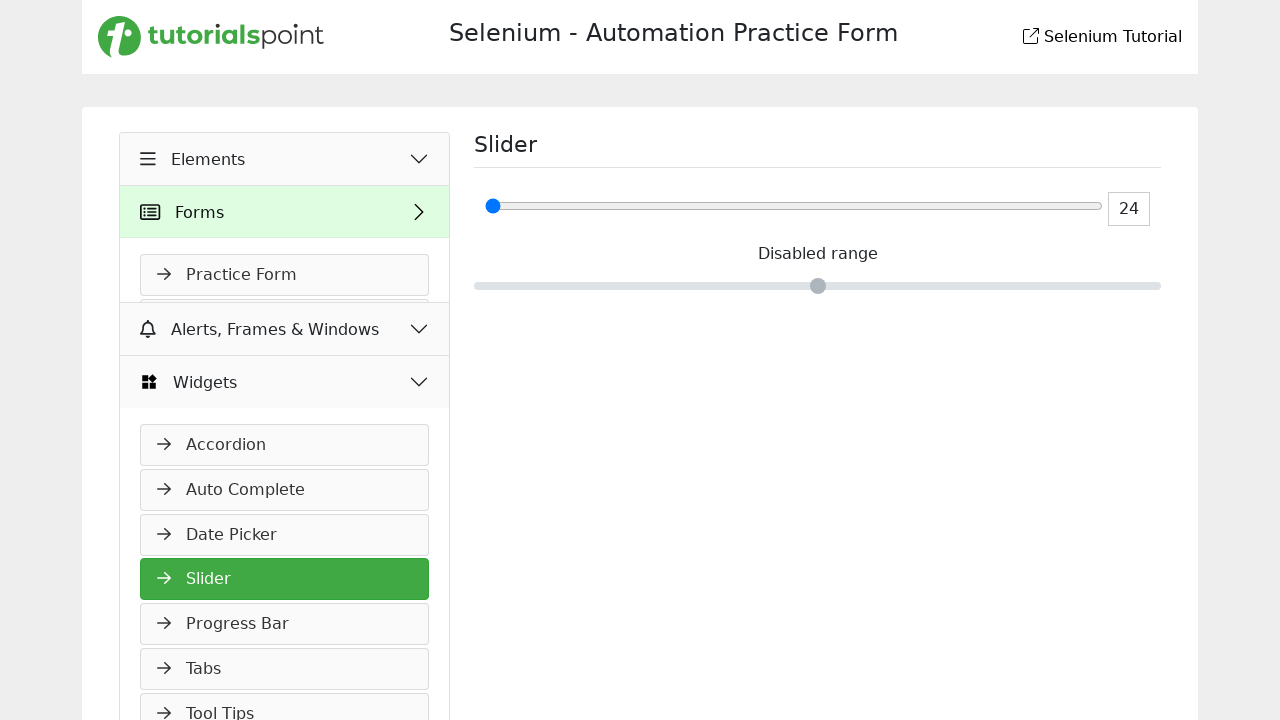

Clicked on Practice Form link at (285, 275) on xpath=//a[normalize-space()='Practice Form']
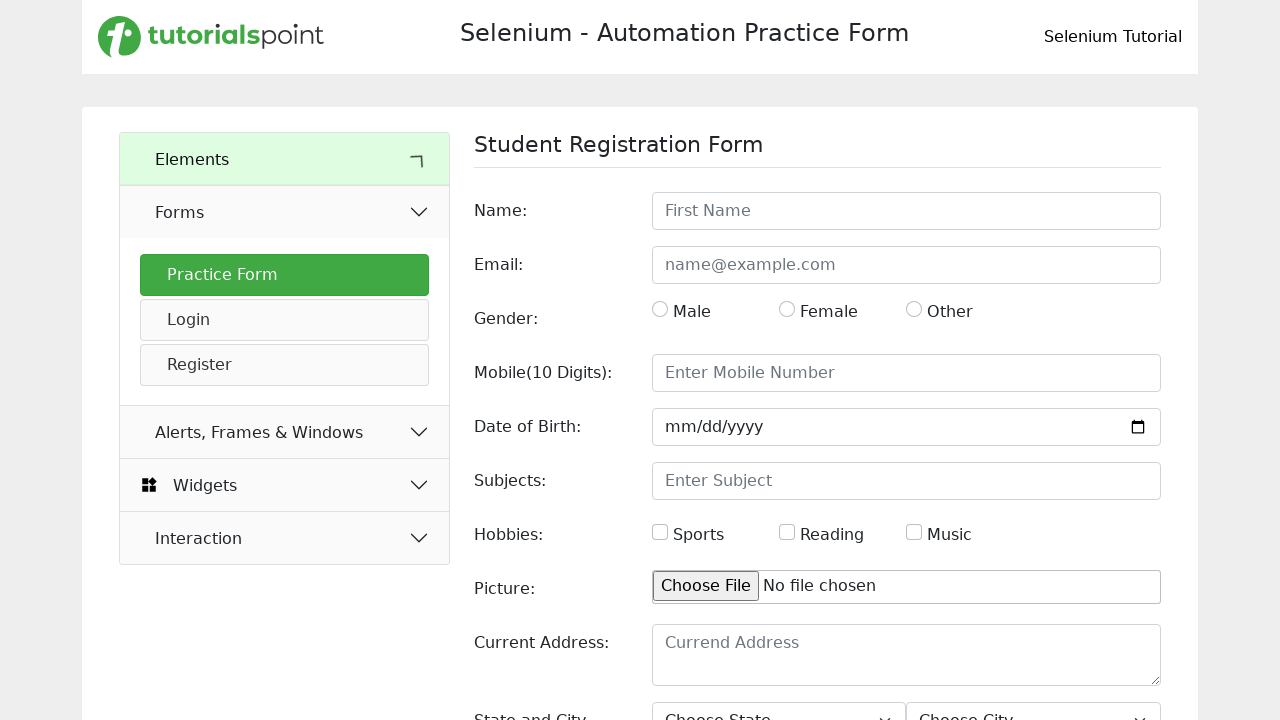

Filled name field with 'Jagadeesh' on #name
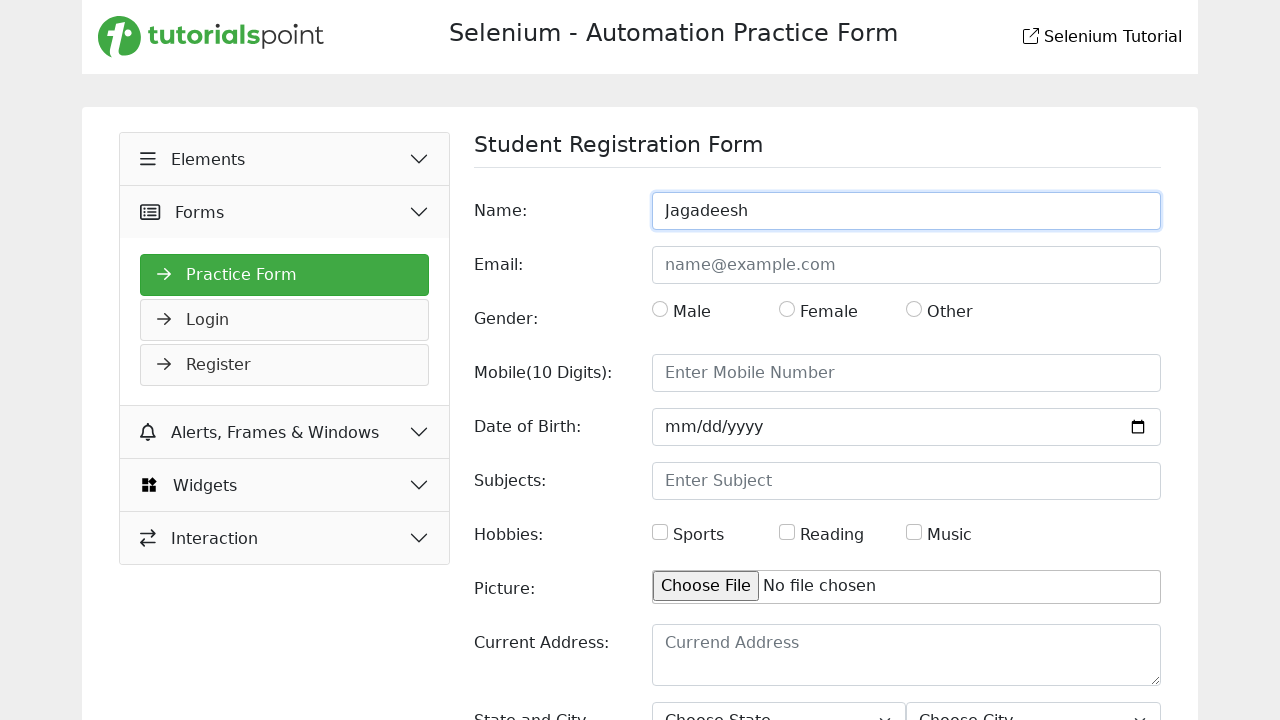

Filled email field with 'jagadeesh.singaravel@gmail.com' on #email
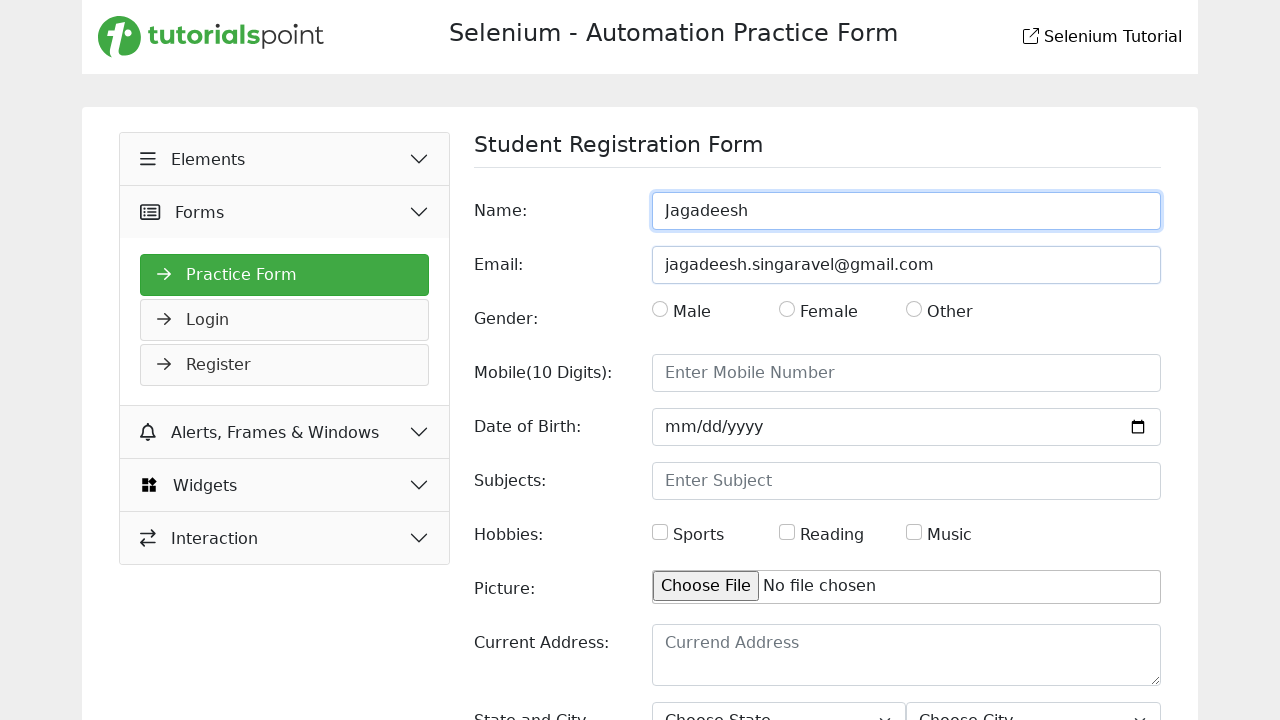

Checked gender radio button at (660, 309) on #gender
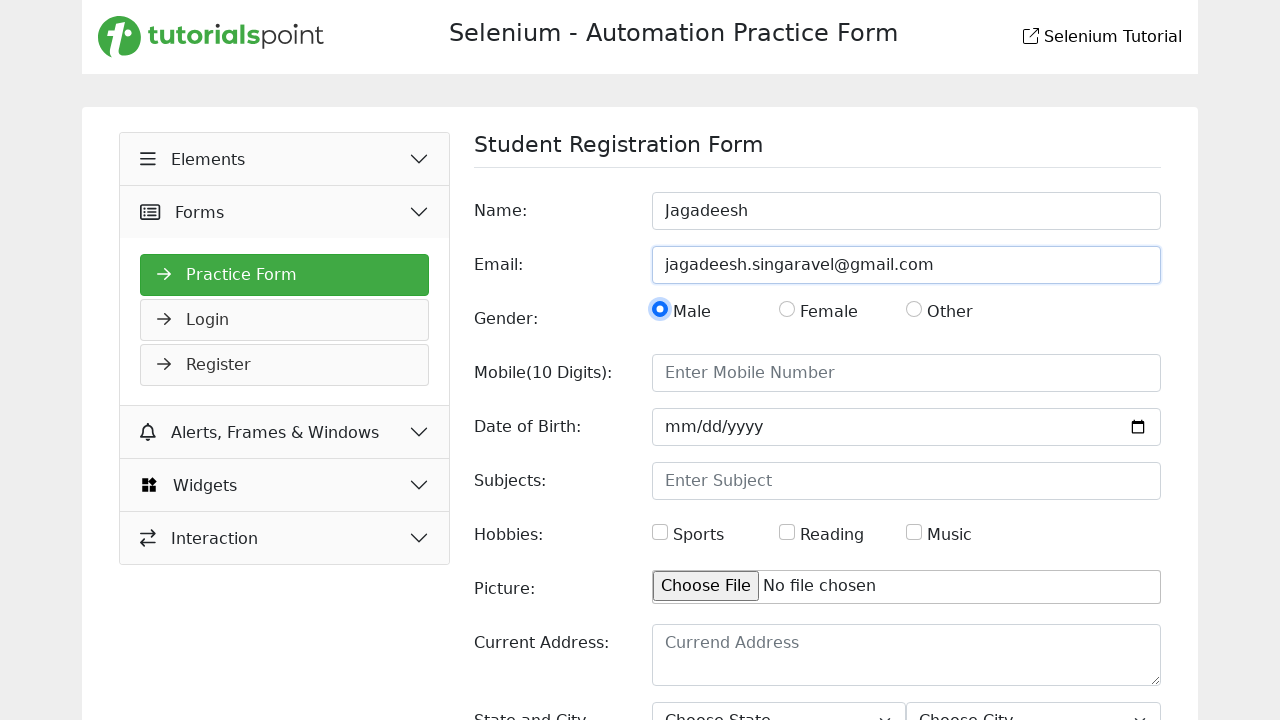

Filled mobile number field with '9876543210' on #mobile
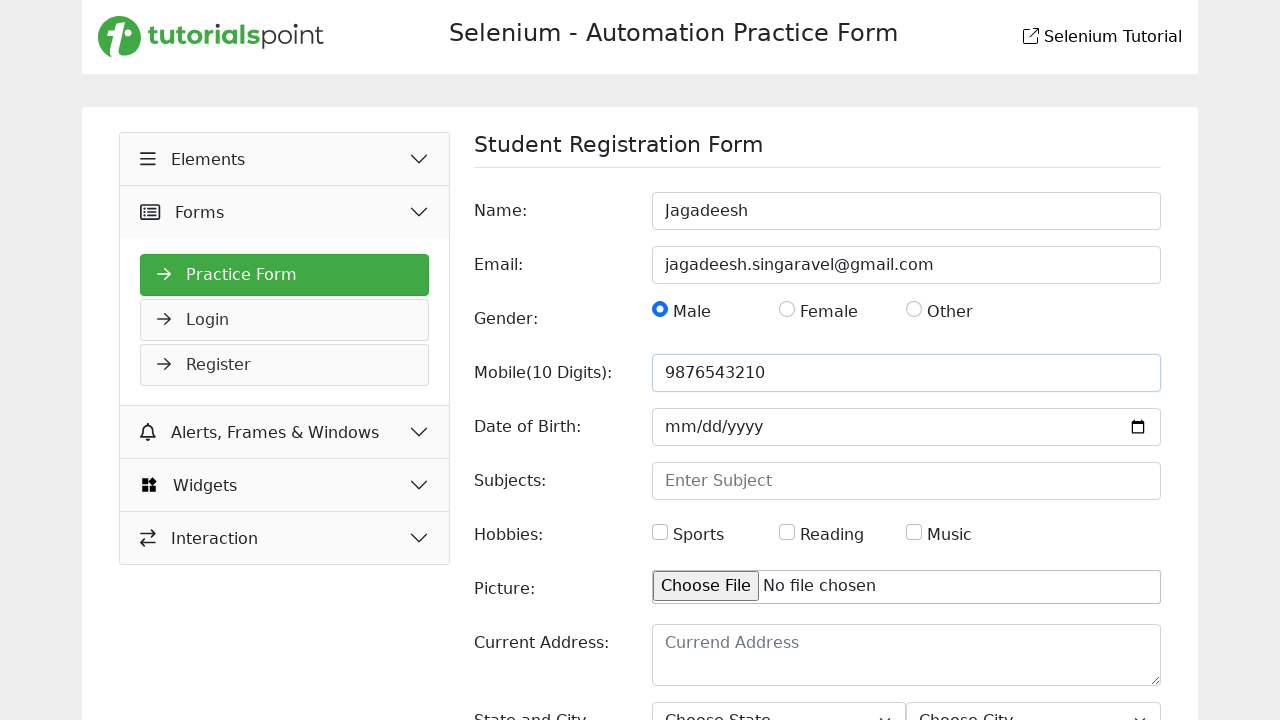

Cleared date of birth field on #dob
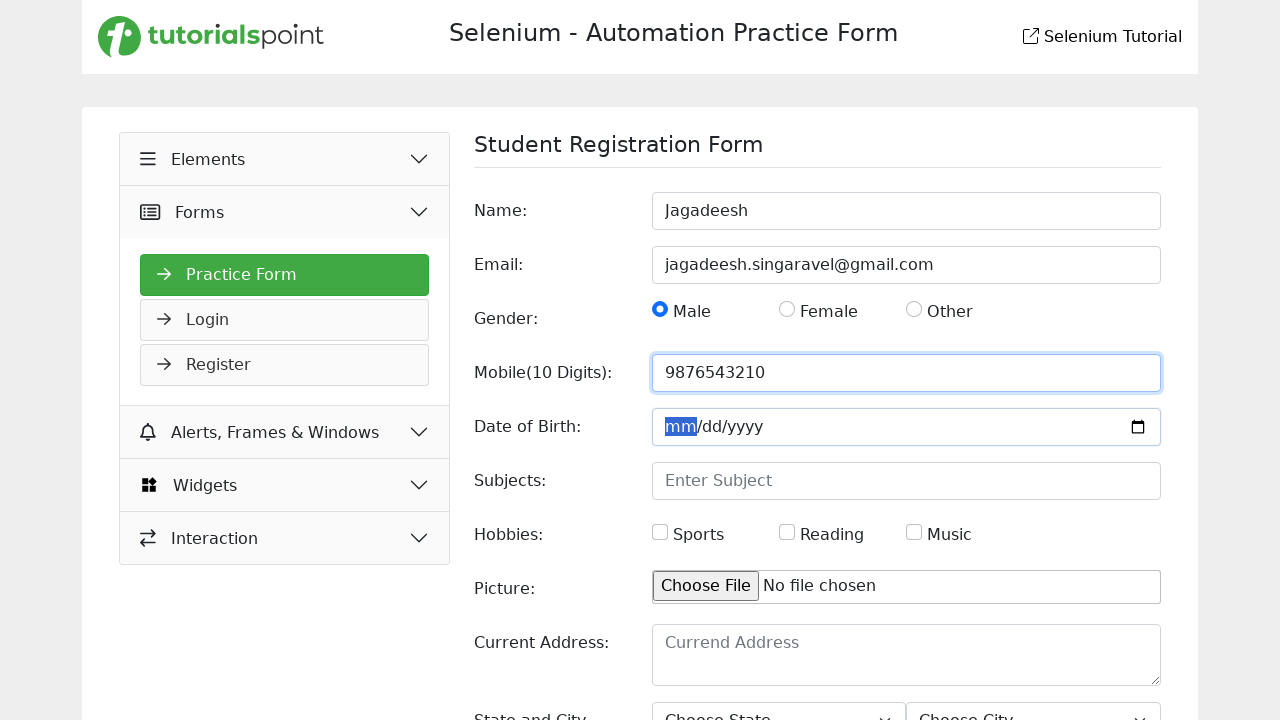

Filled date of birth field with '1993-09-30' on #dob
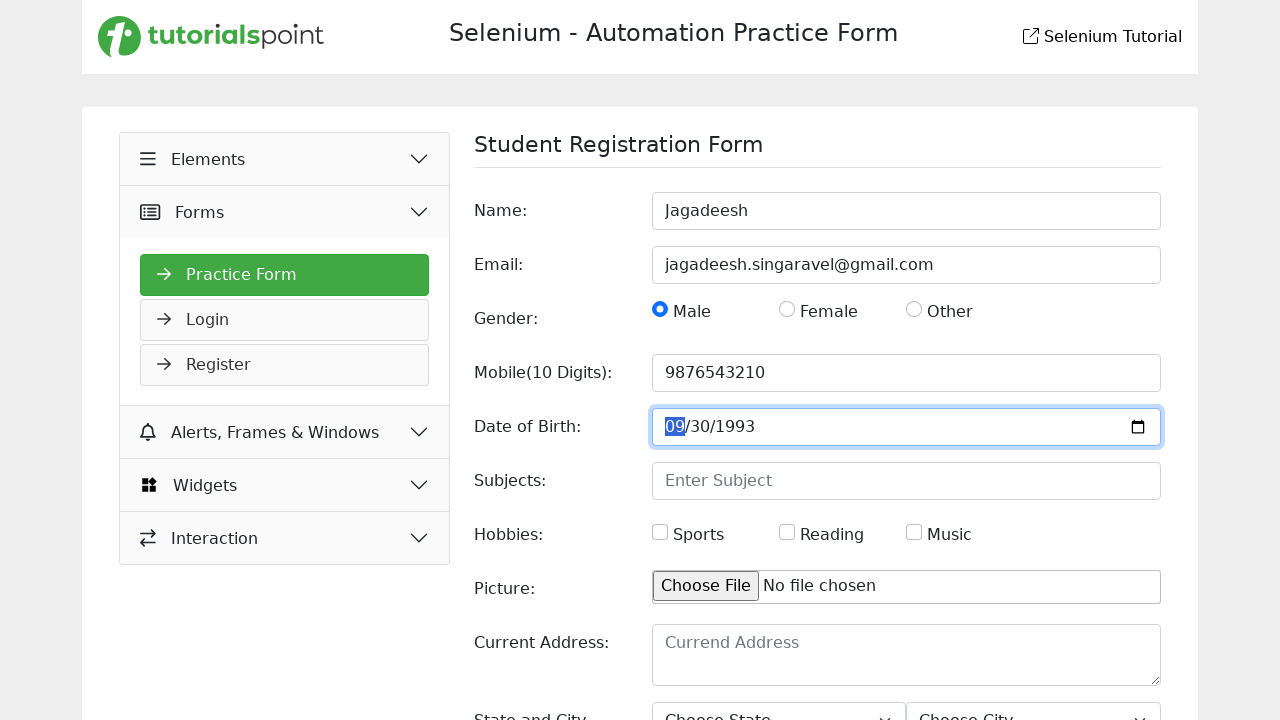

Filled subjects field with 'Science' on #subjects
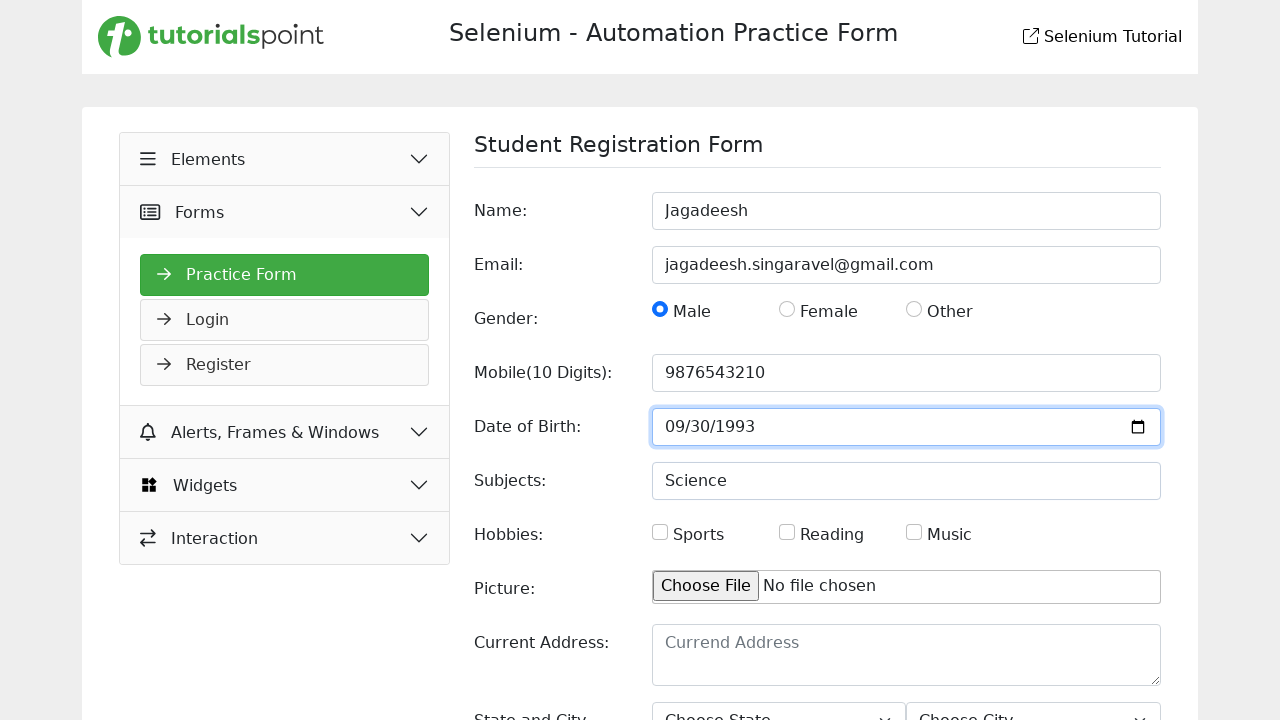

Checked first checkbox at (660, 532) on input[type='checkbox'] >> nth=0
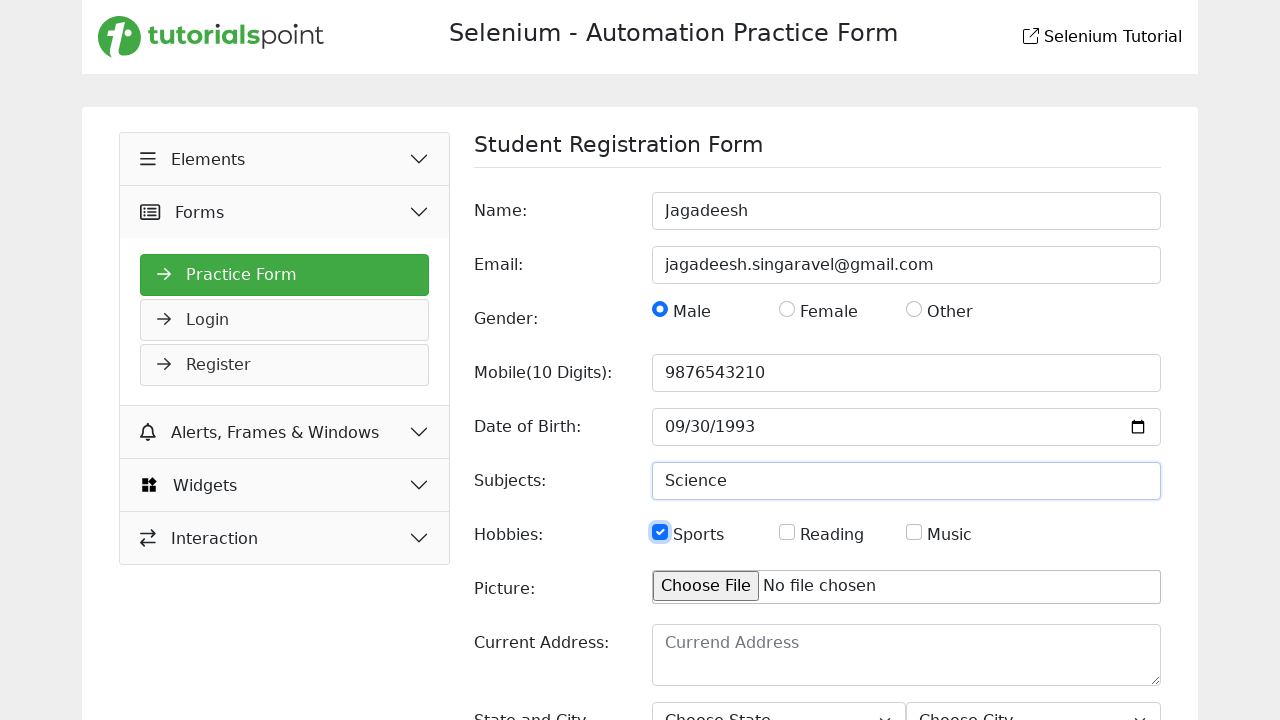

Filled address field with 'No 123, ABC Street XYZ City' on textarea[placeholder='Currend Address']
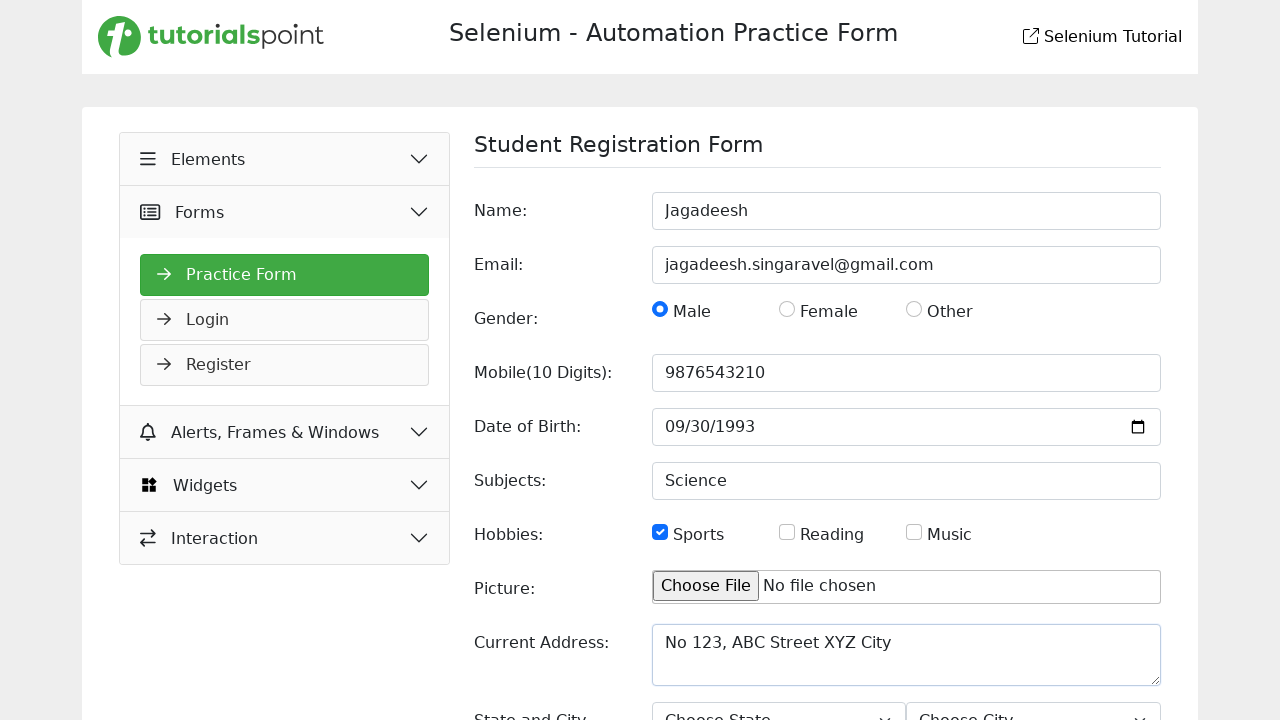

Selected state 'NCR' on #state
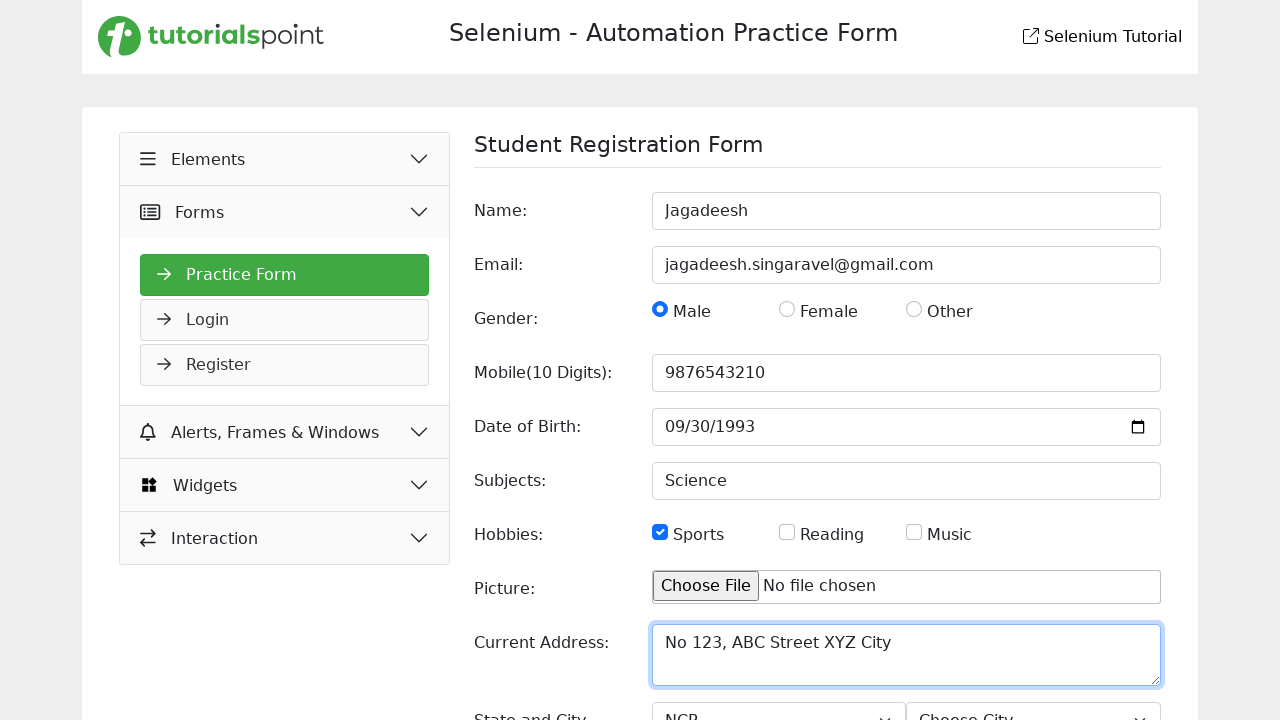

Selected city 'Lucknow' on #city
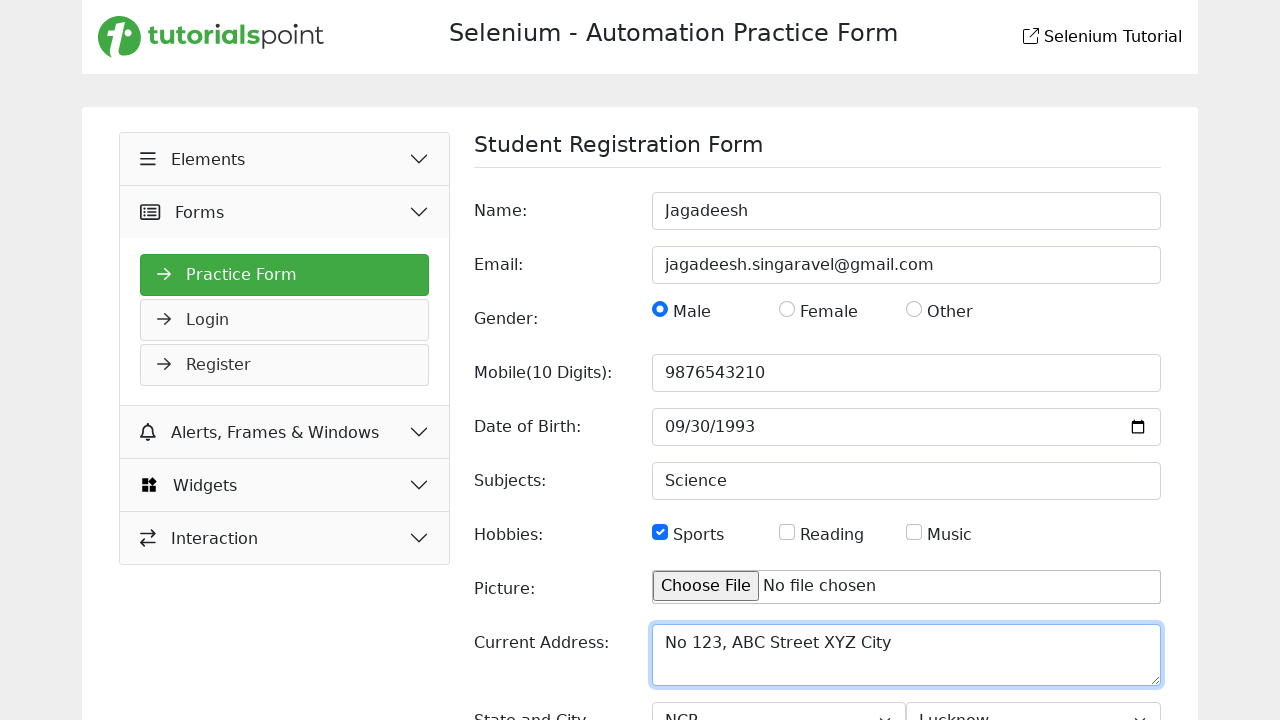

Clicked submit button to submit the form at (1126, 621) on input[type='submit']
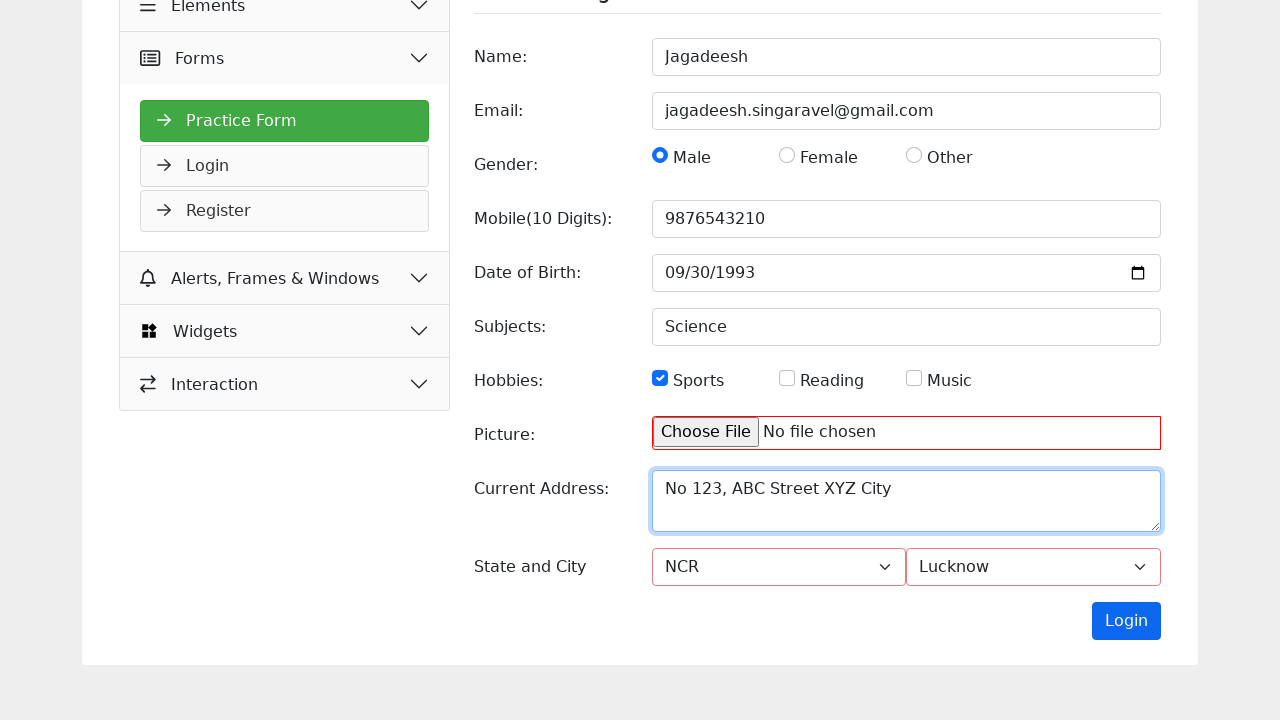

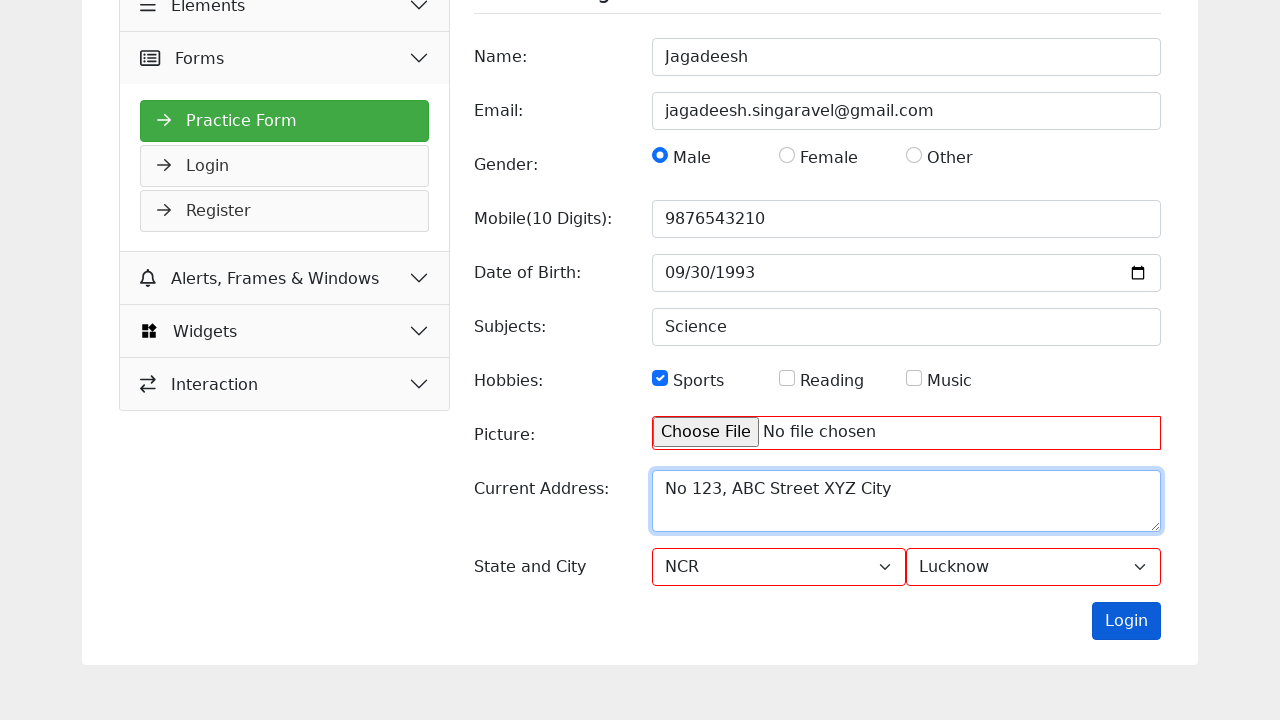